Tests multi-select dropdown functionality by checking if dropdown supports multiple selection, selecting all options one by one, and then deselecting all

Starting URL: https://omayo.blogspot.com/

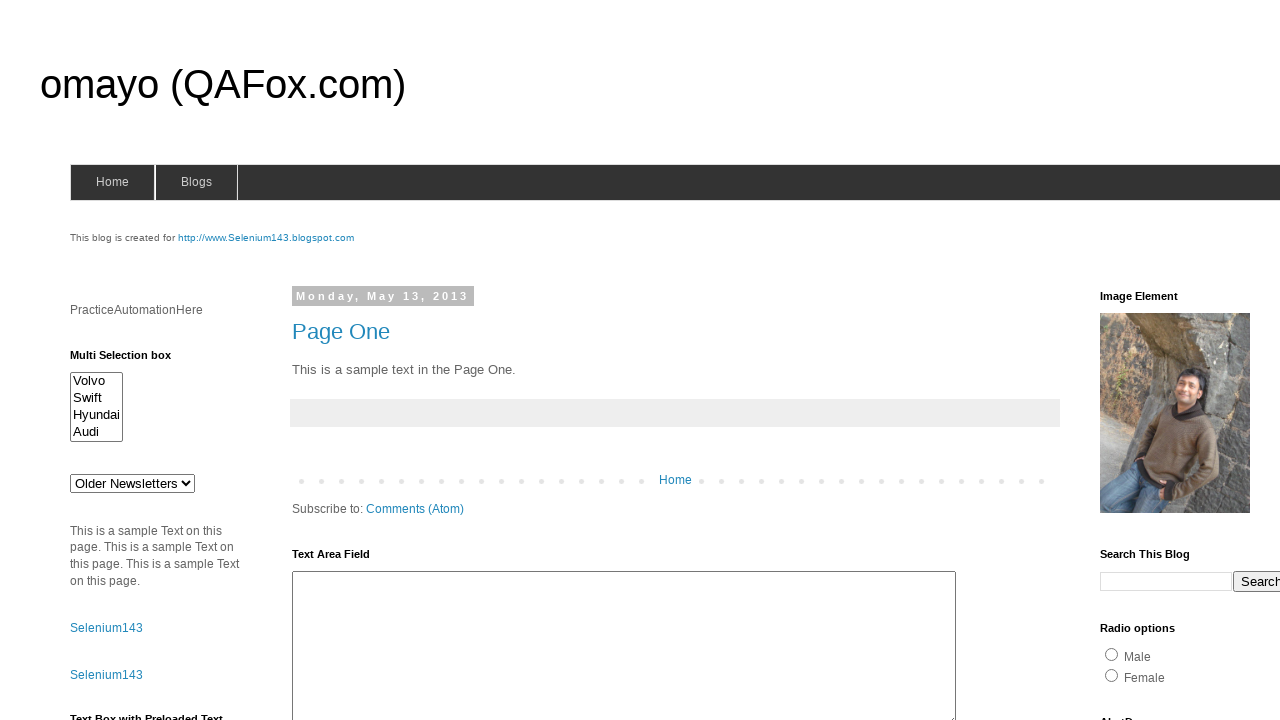

Located multi-select dropdown element with id 'multiselect1'
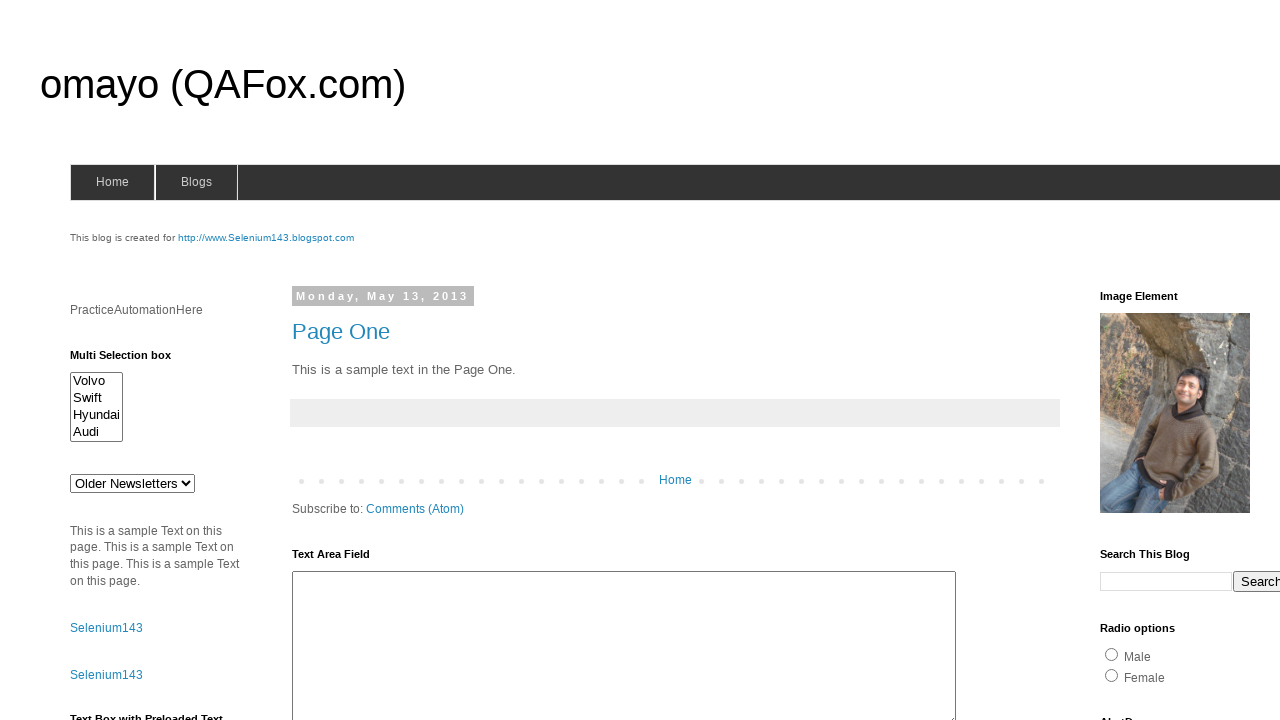

Retrieved all option elements from the dropdown
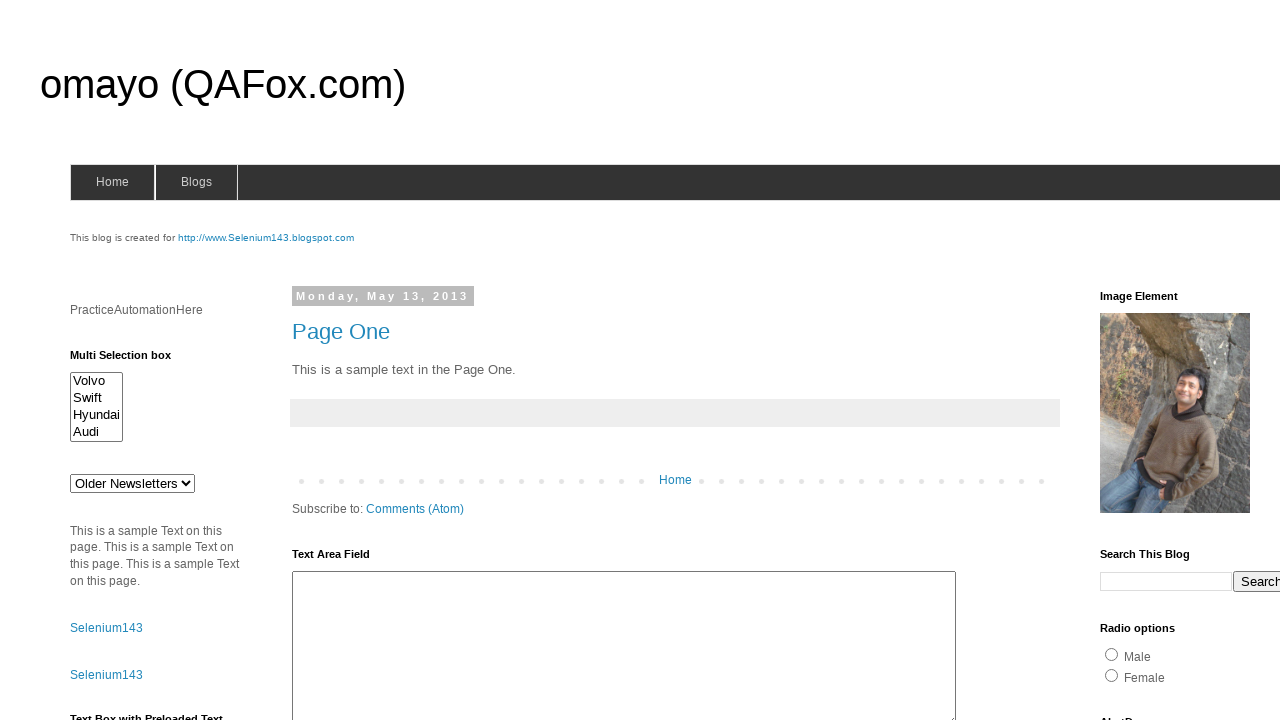

Selected option at index 0 in the multi-select dropdown on #multiselect1
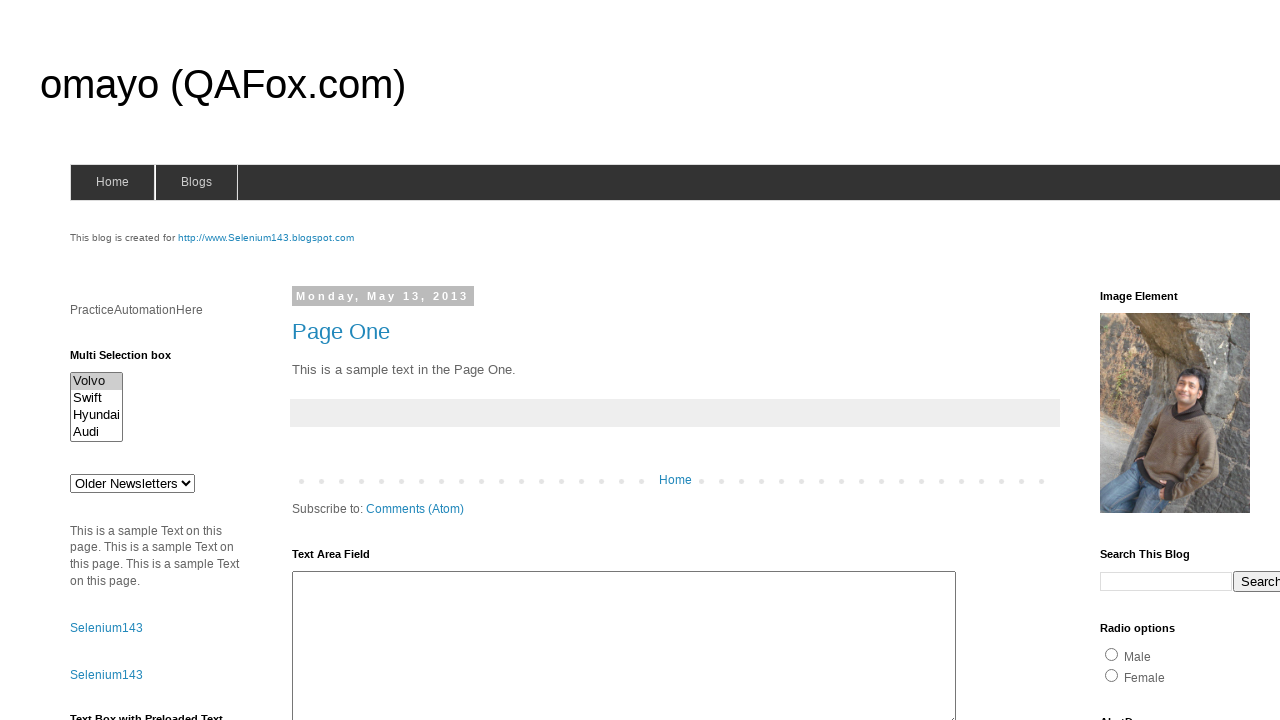

Selected option at index 1 in the multi-select dropdown on #multiselect1
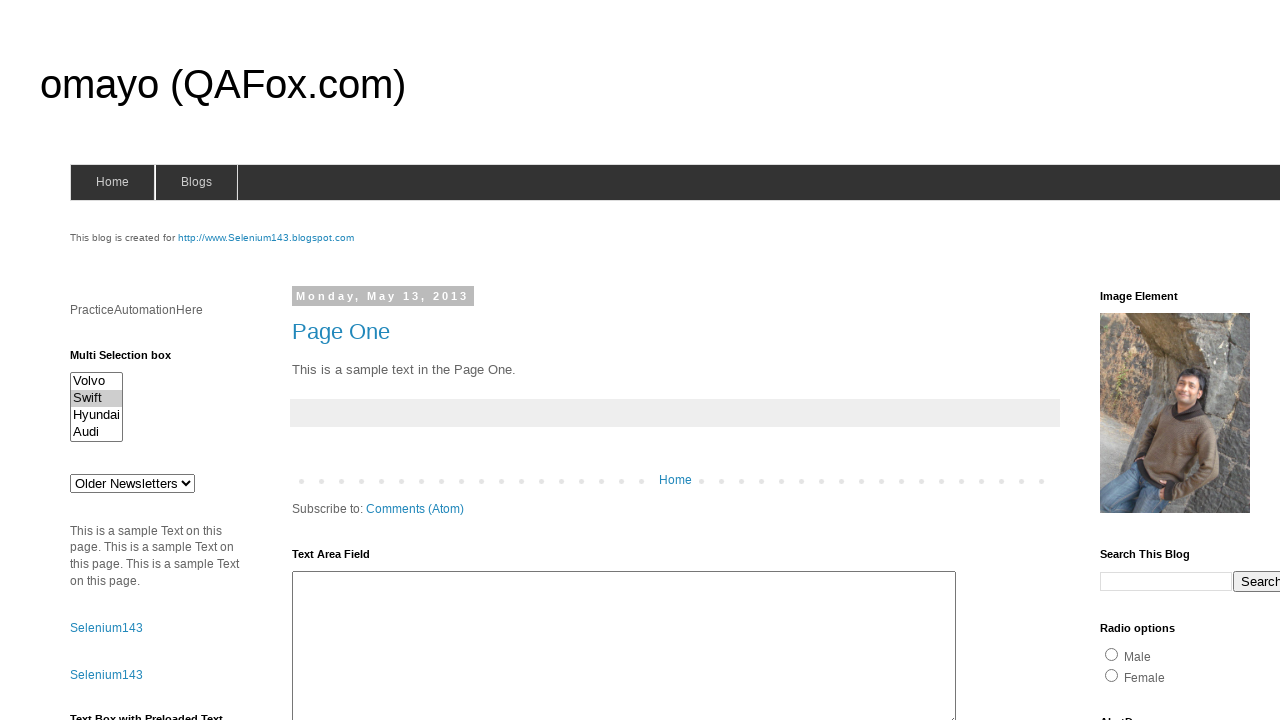

Selected option at index 2 in the multi-select dropdown on #multiselect1
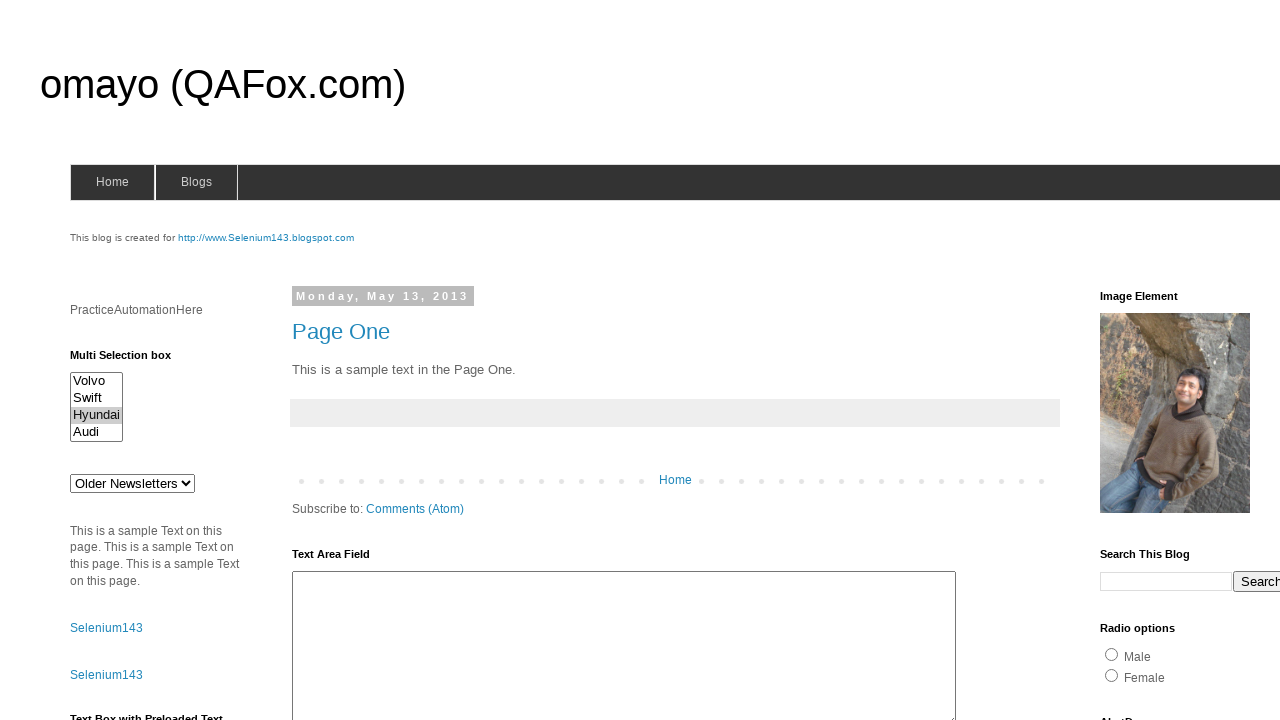

Selected option at index 3 in the multi-select dropdown on #multiselect1
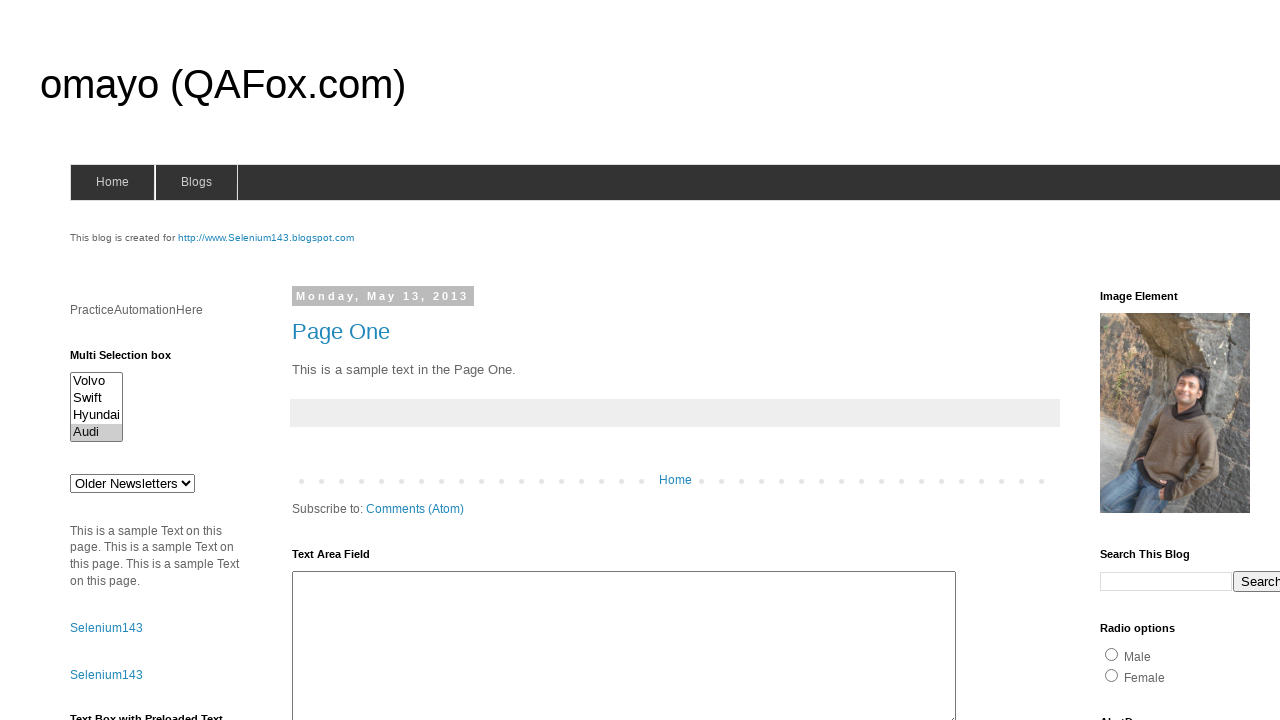

Deselected all options in the multi-select dropdown
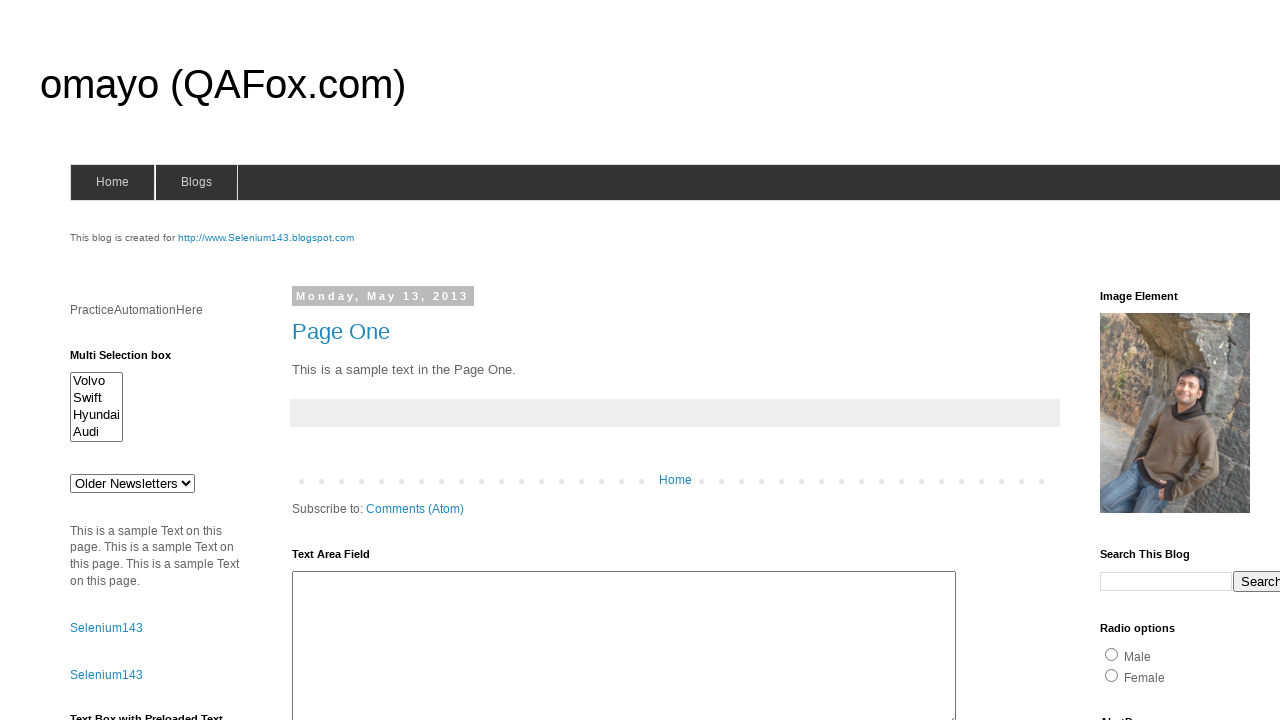

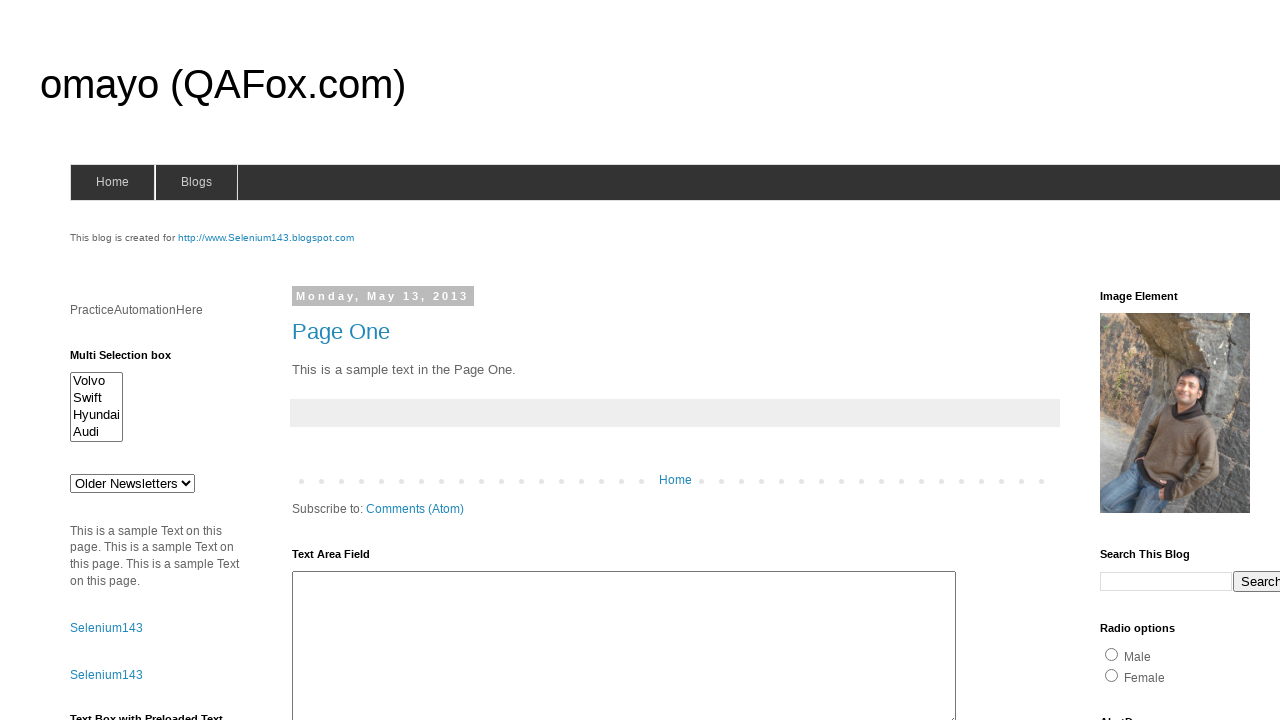